Tests that the form requires the name field to be filled by attempting submission with empty name

Starting URL: https://master--agenda-publica.netlify.app/

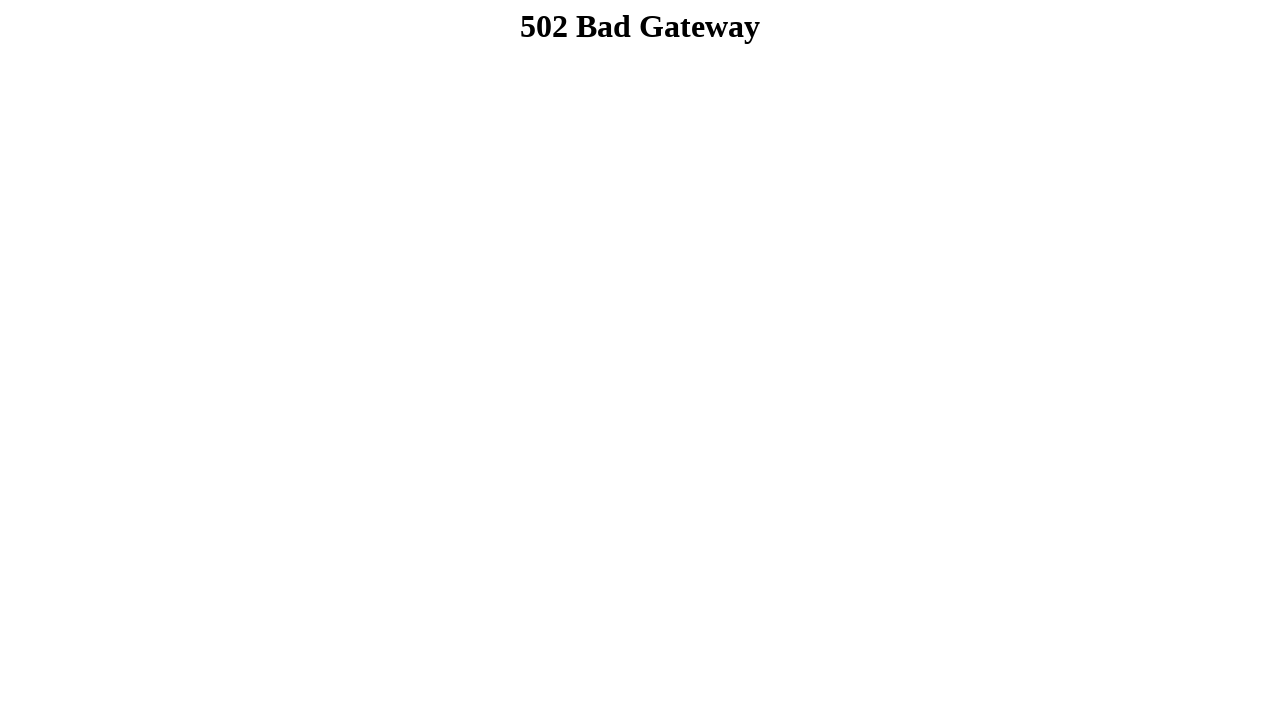

Navigated to agenda publica application
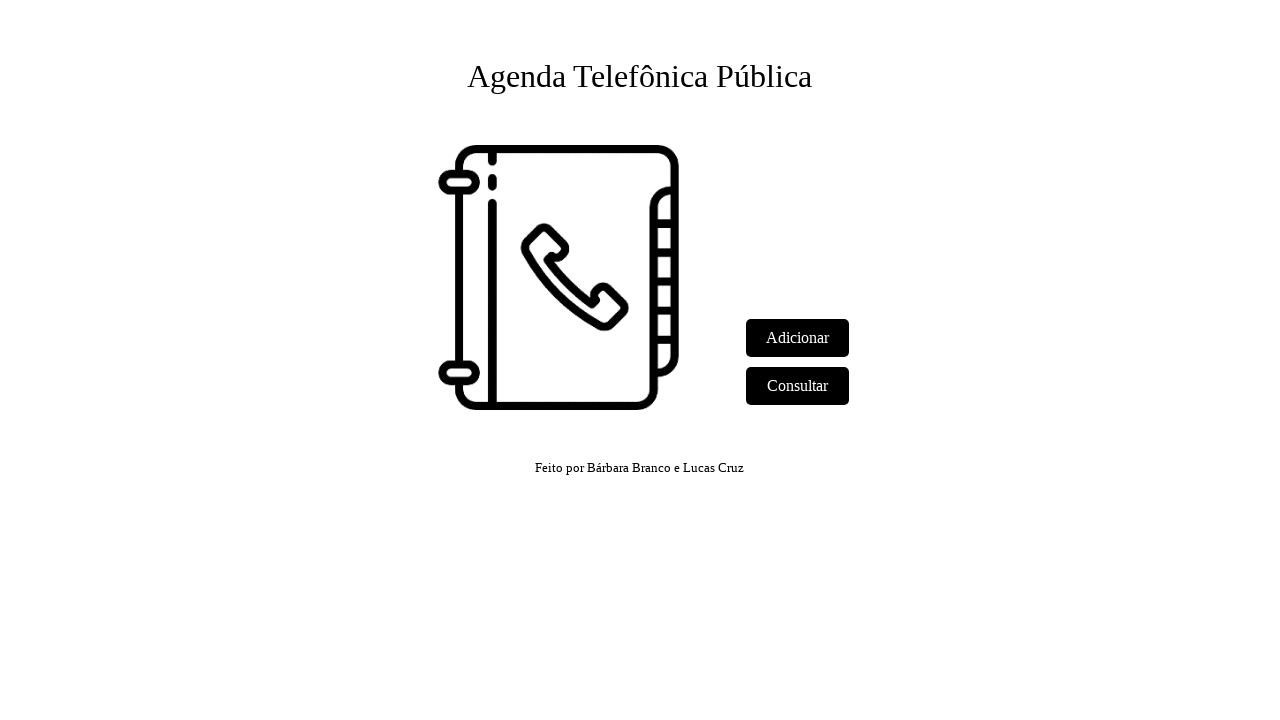

Clicked Adicionar button to open form at (798, 338) on text=Adicionar
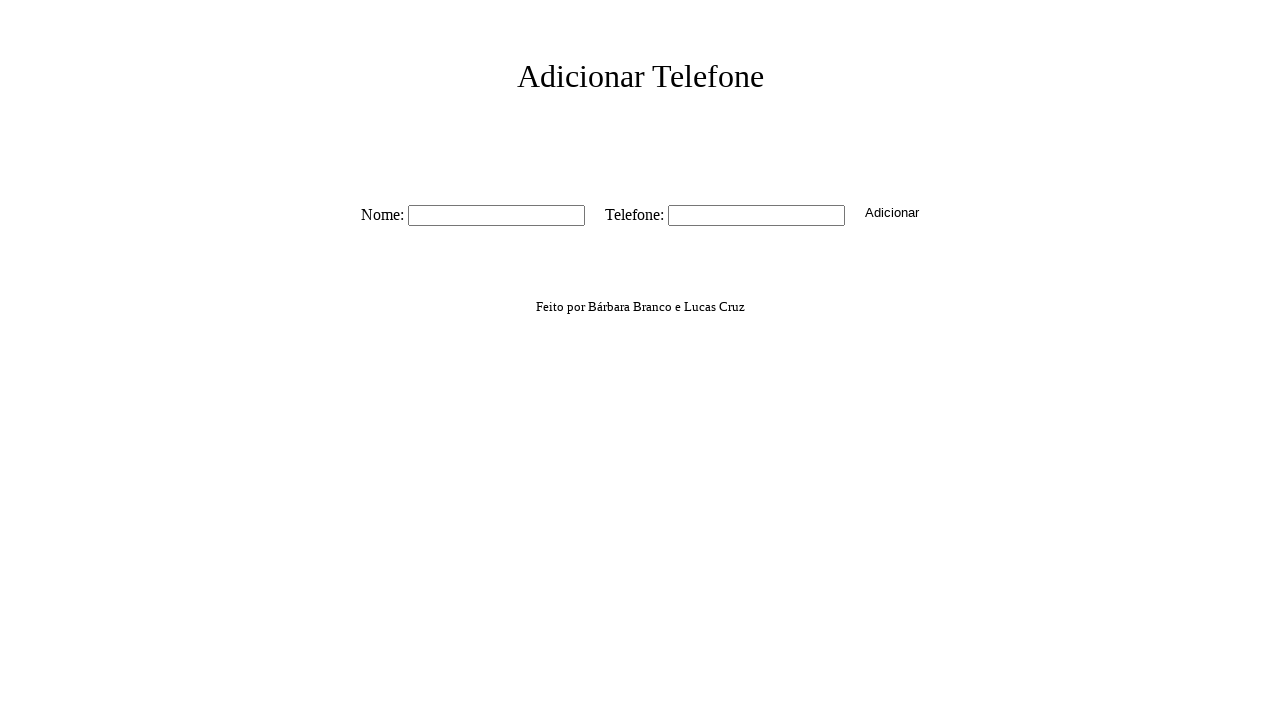

Filled phone field with '(41) 98765-1234' on #tel
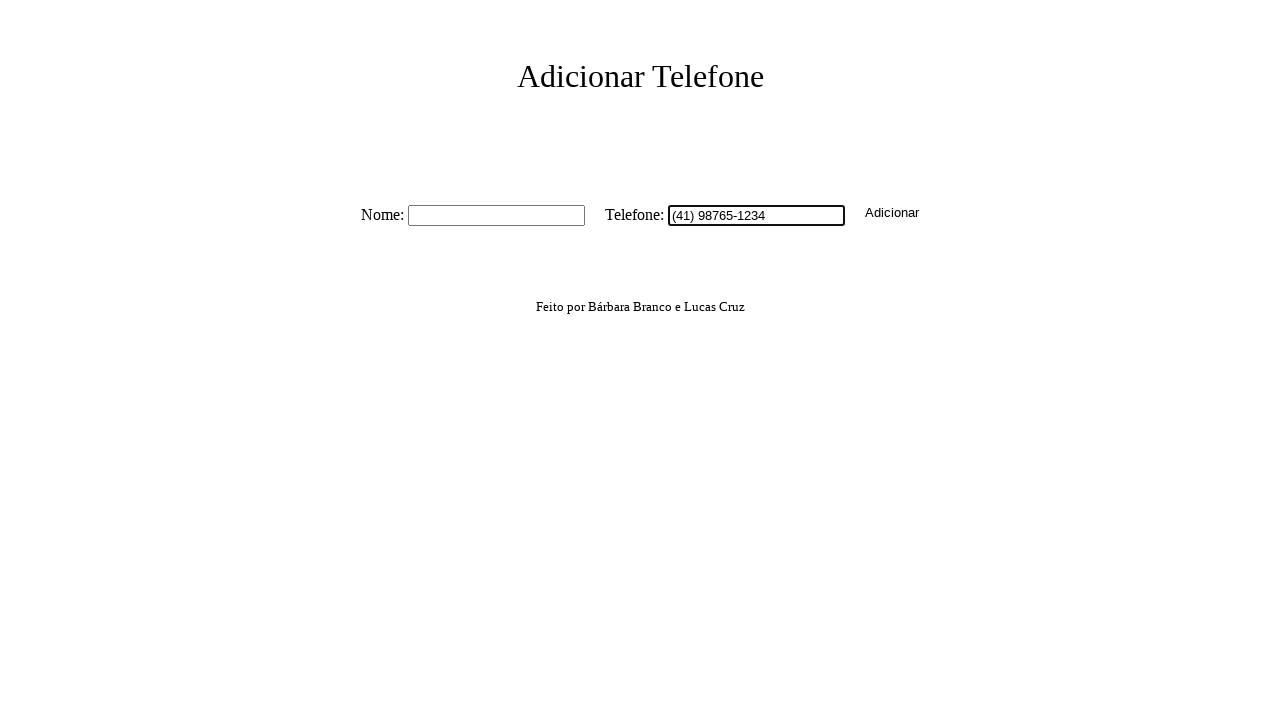

Clicked submit button with empty name field at (892, 212) on button.button-create
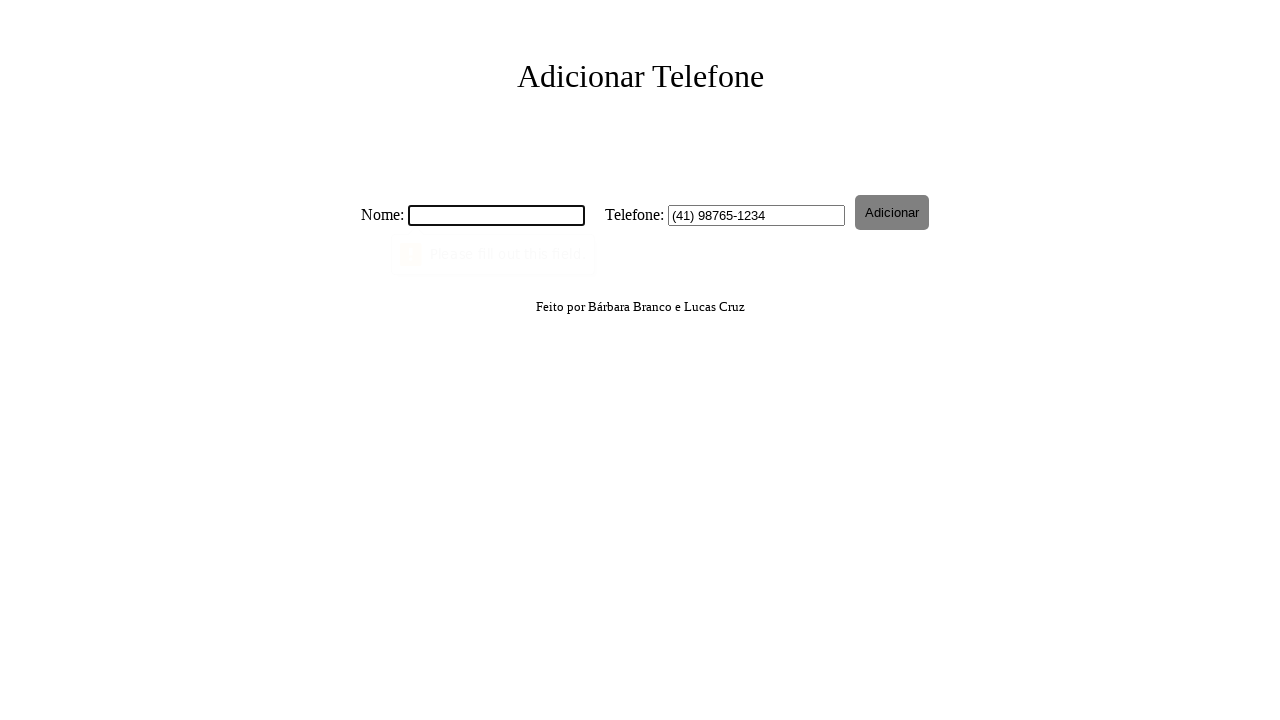

Verified name field has required attribute
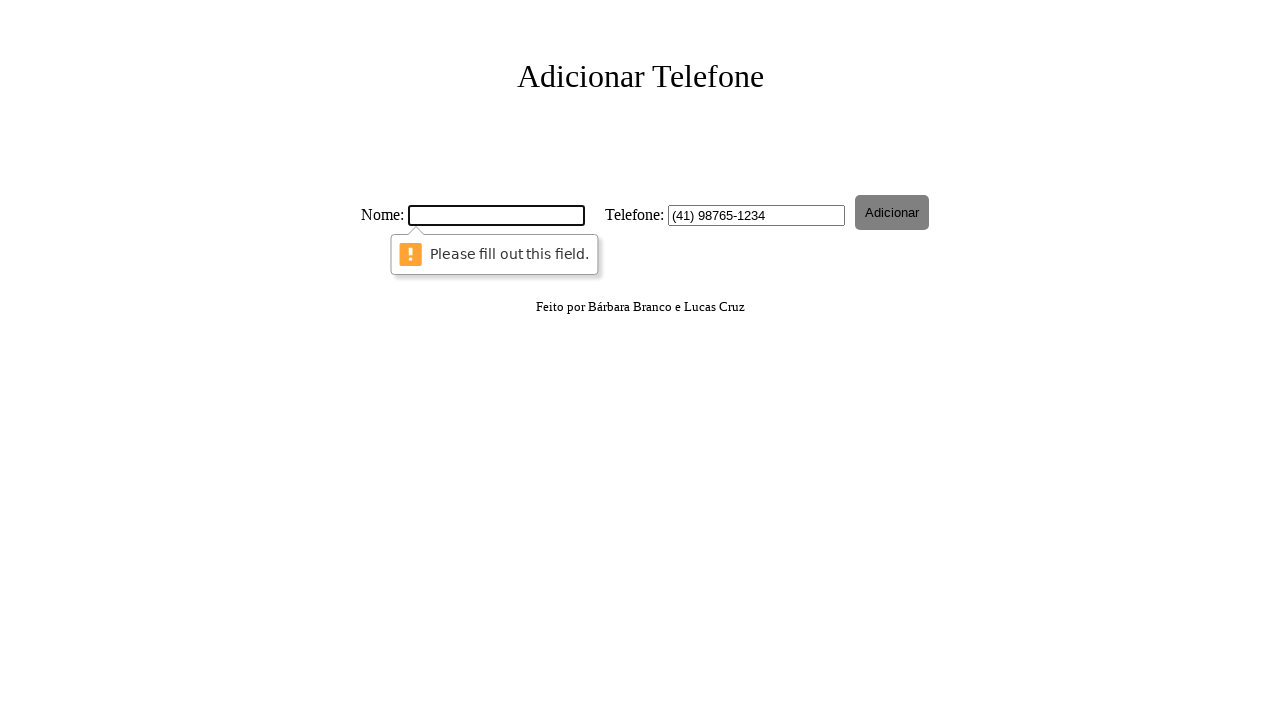

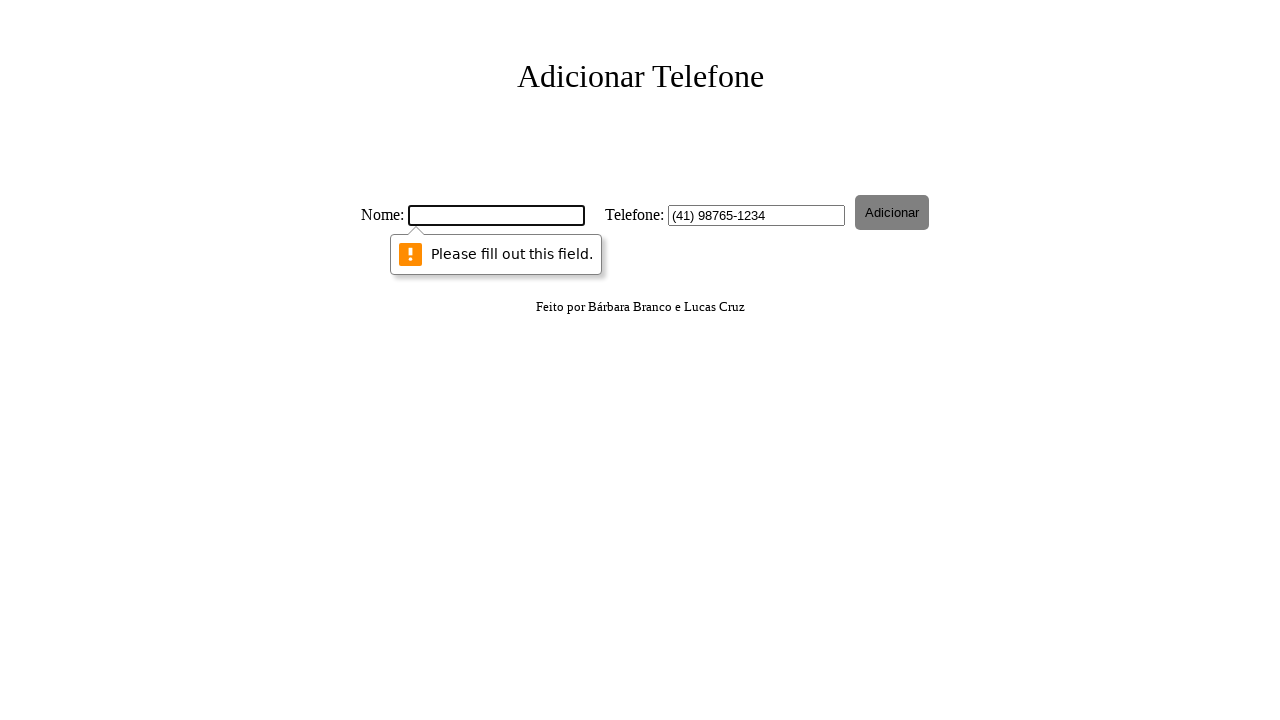